Tests link navigation by counting links in different sections of the page and opening links from a specific column in new tabs to verify they load correctly

Starting URL: https://rahulshettyacademy.com/AutomationPractice/

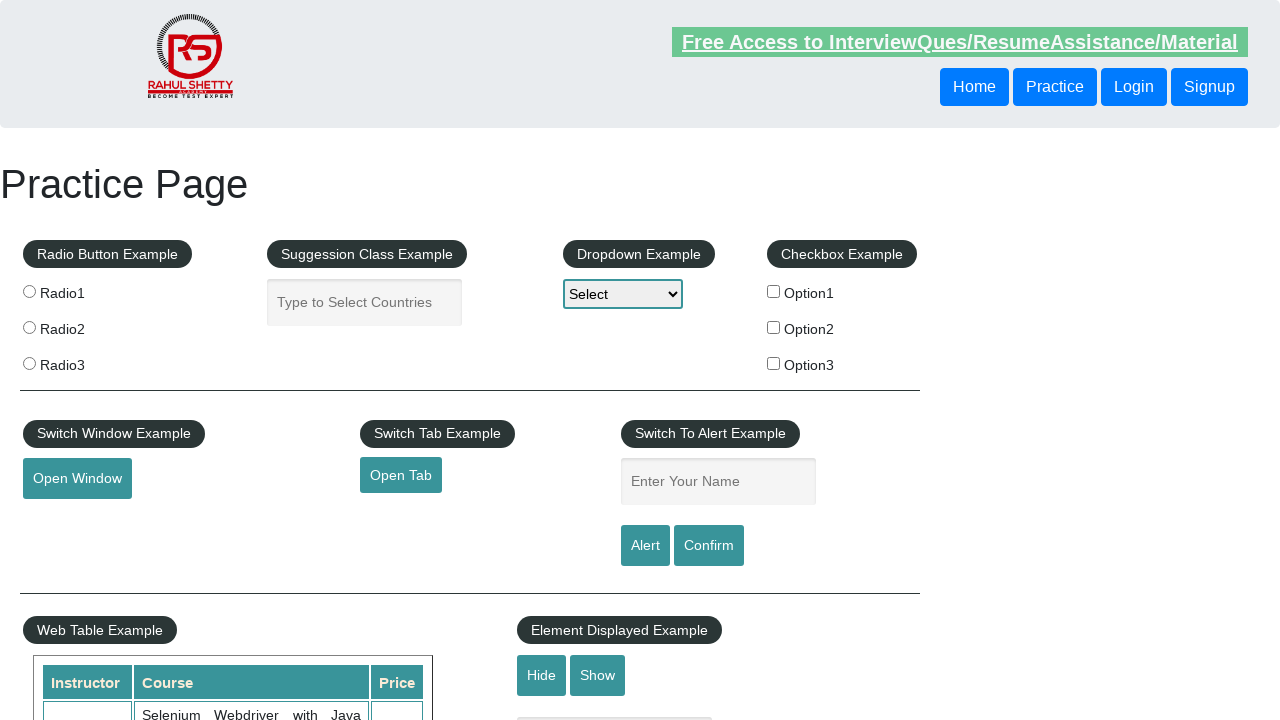

Counted total links on page: 27
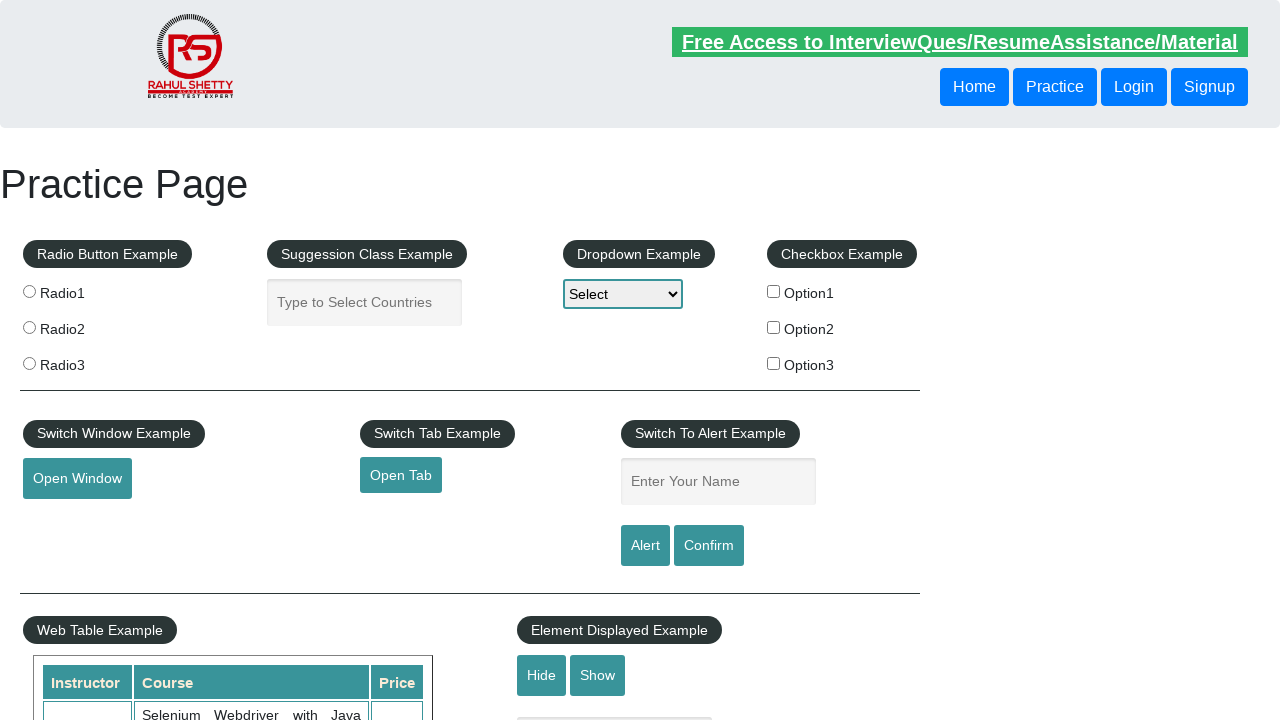

Located footer section with ID 'gf-BIG'
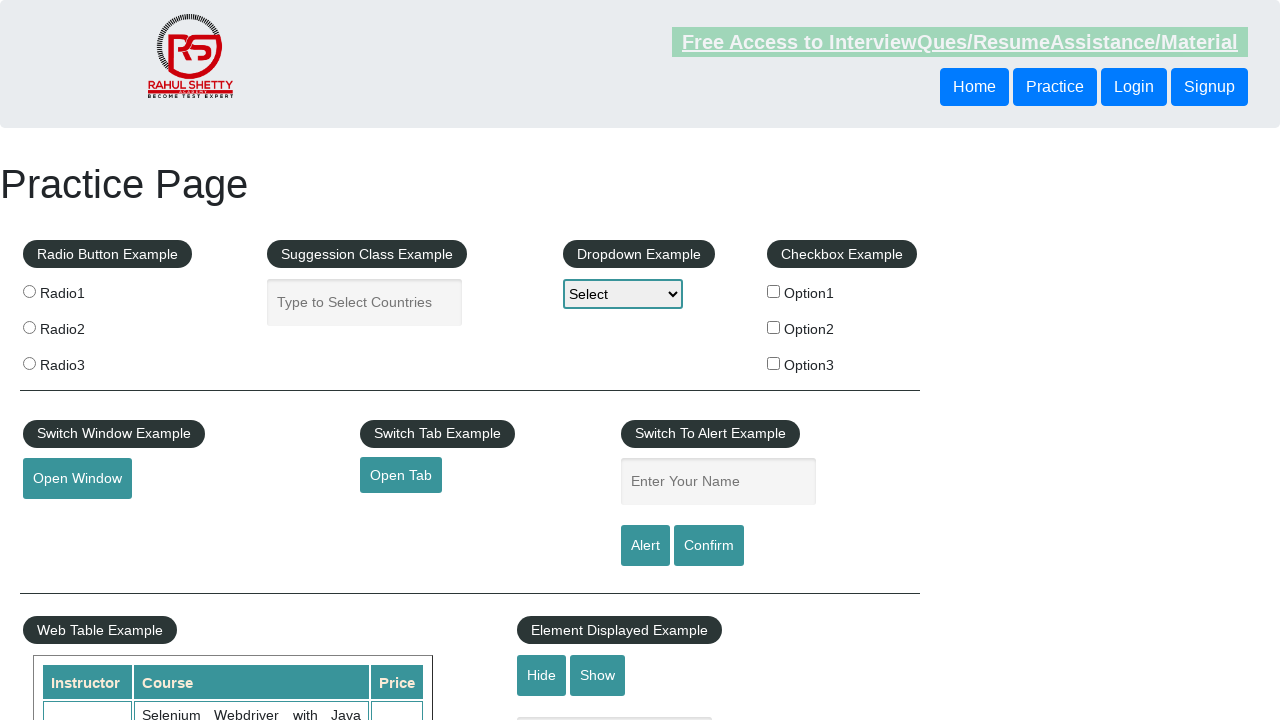

Counted links in footer section: 20
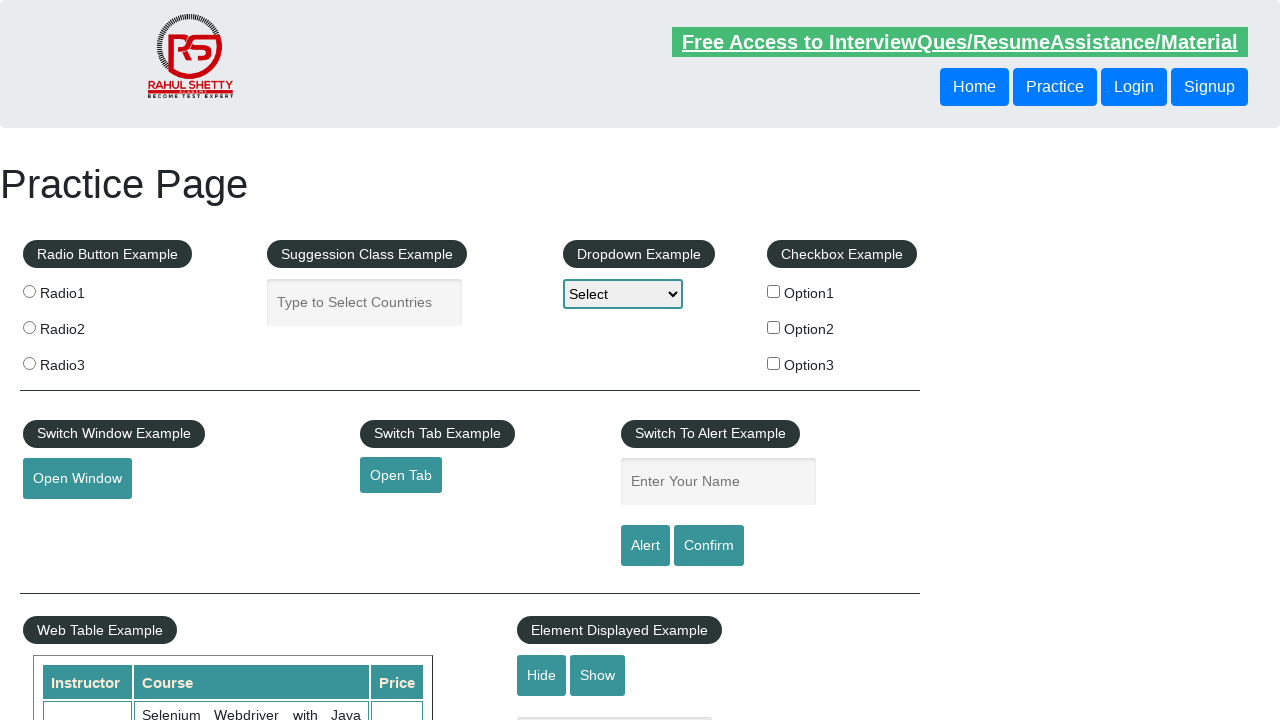

Located first column of footer table
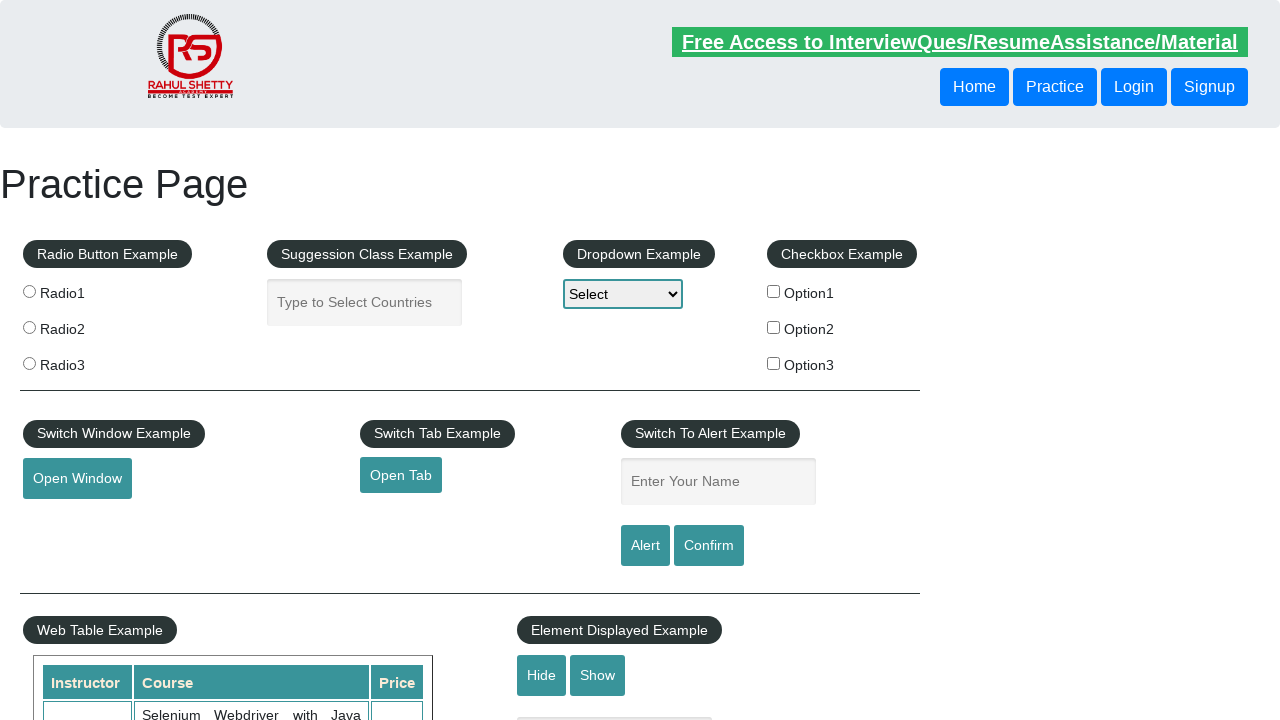

Counted links in first column: 5
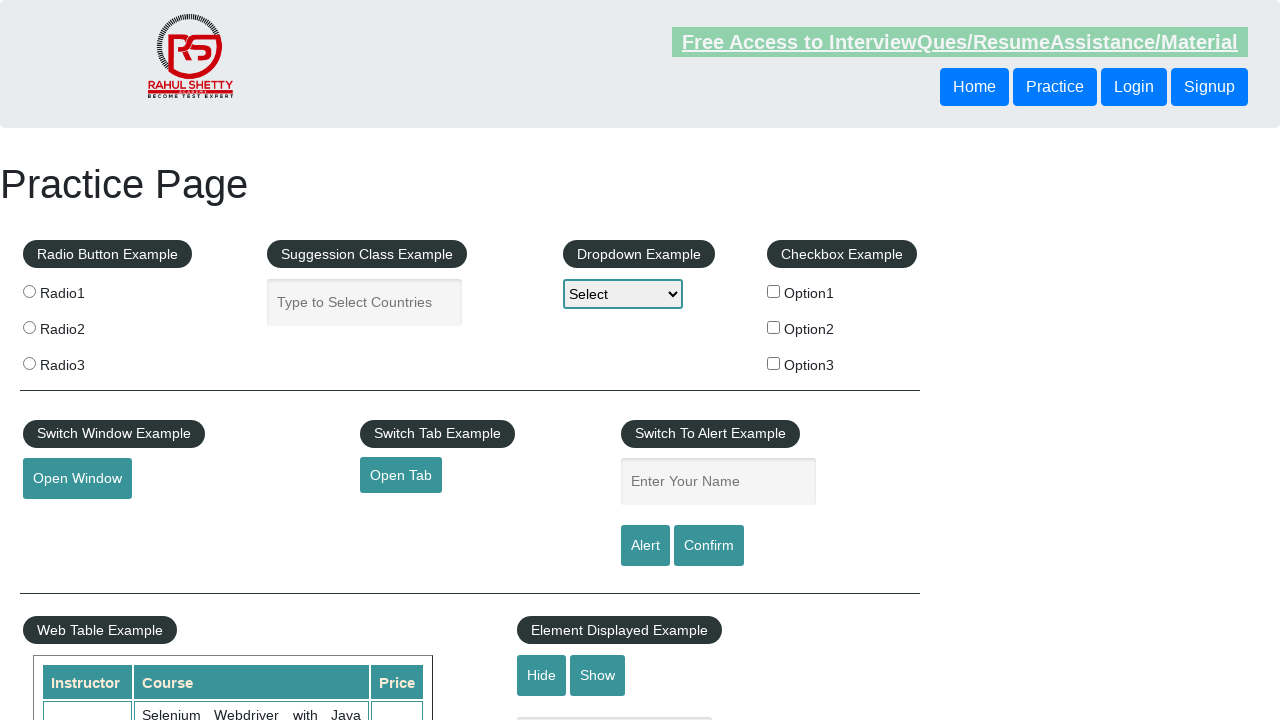

Opened link 1 from first column in new tab using Ctrl+Click
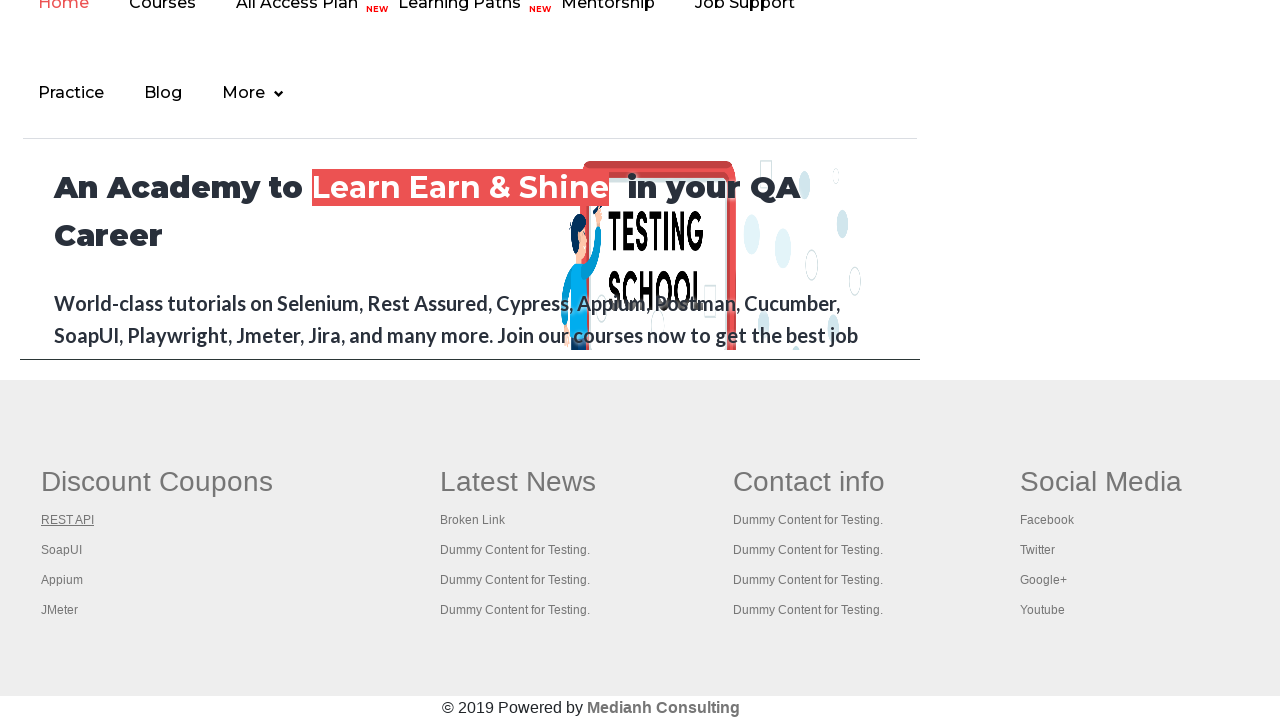

New tab opened, page title: REST API Tutorial
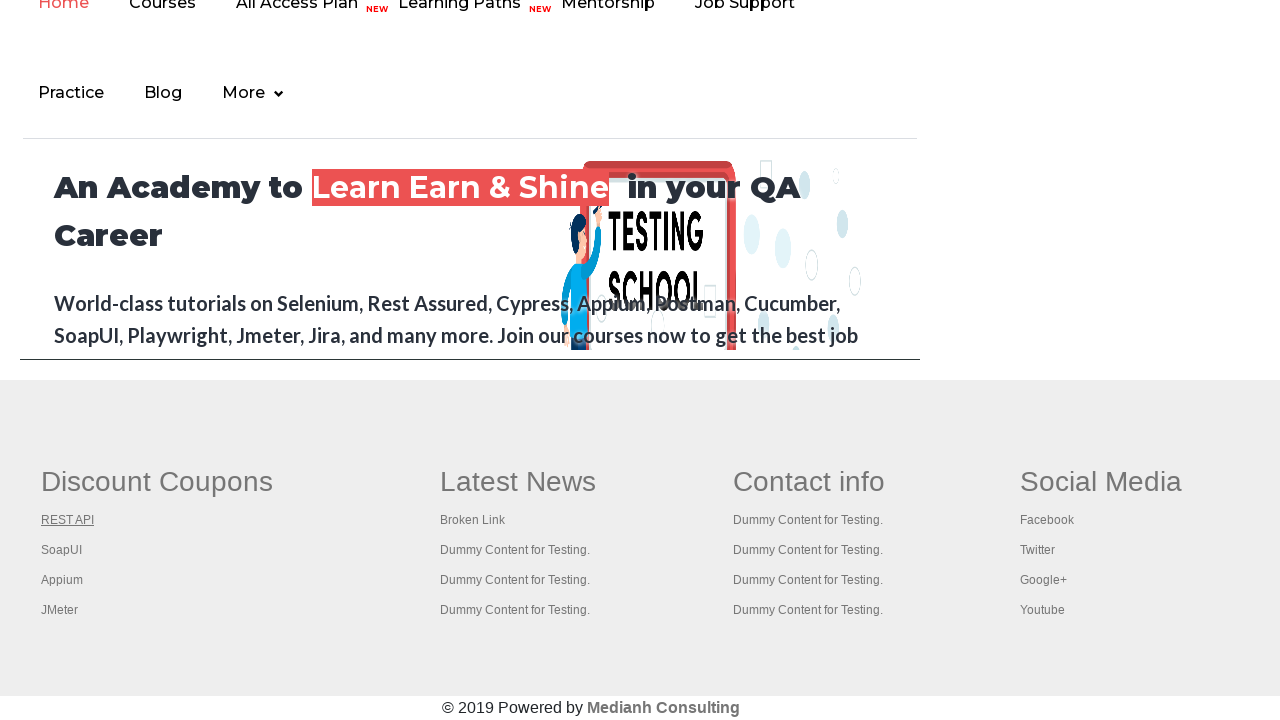

Closed new tab for link 1
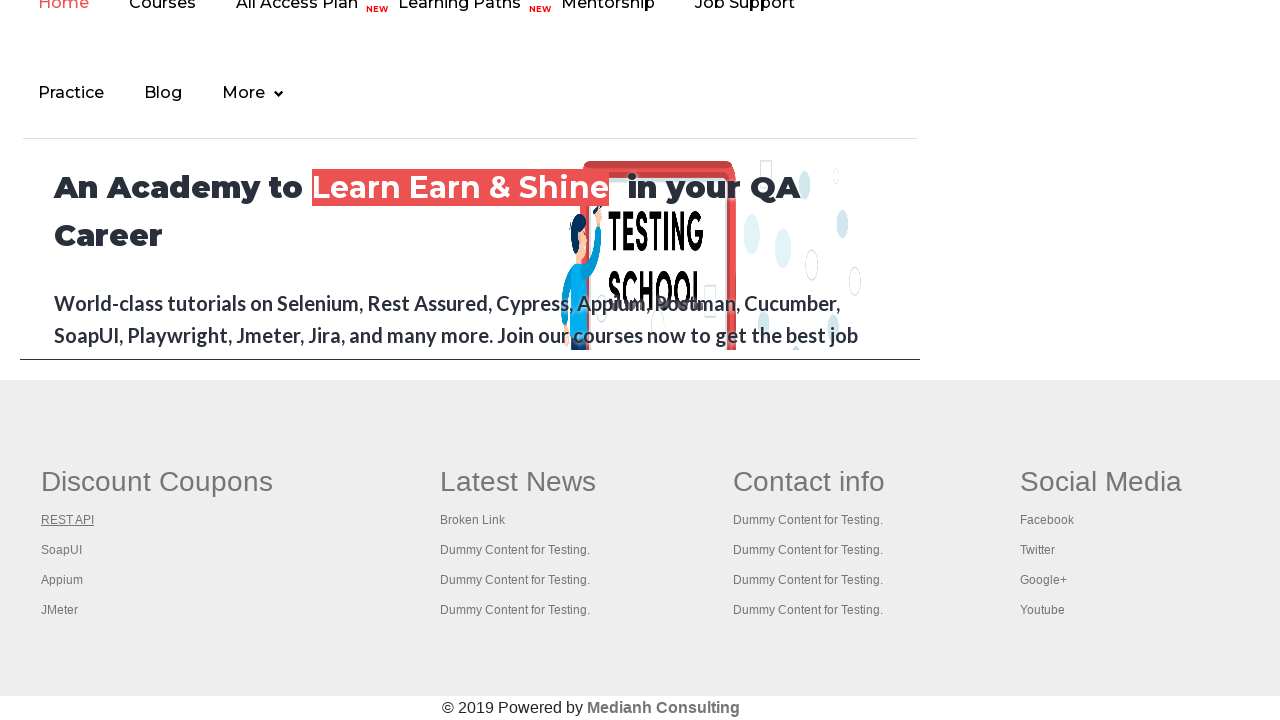

Opened link 2 from first column in new tab using Ctrl+Click
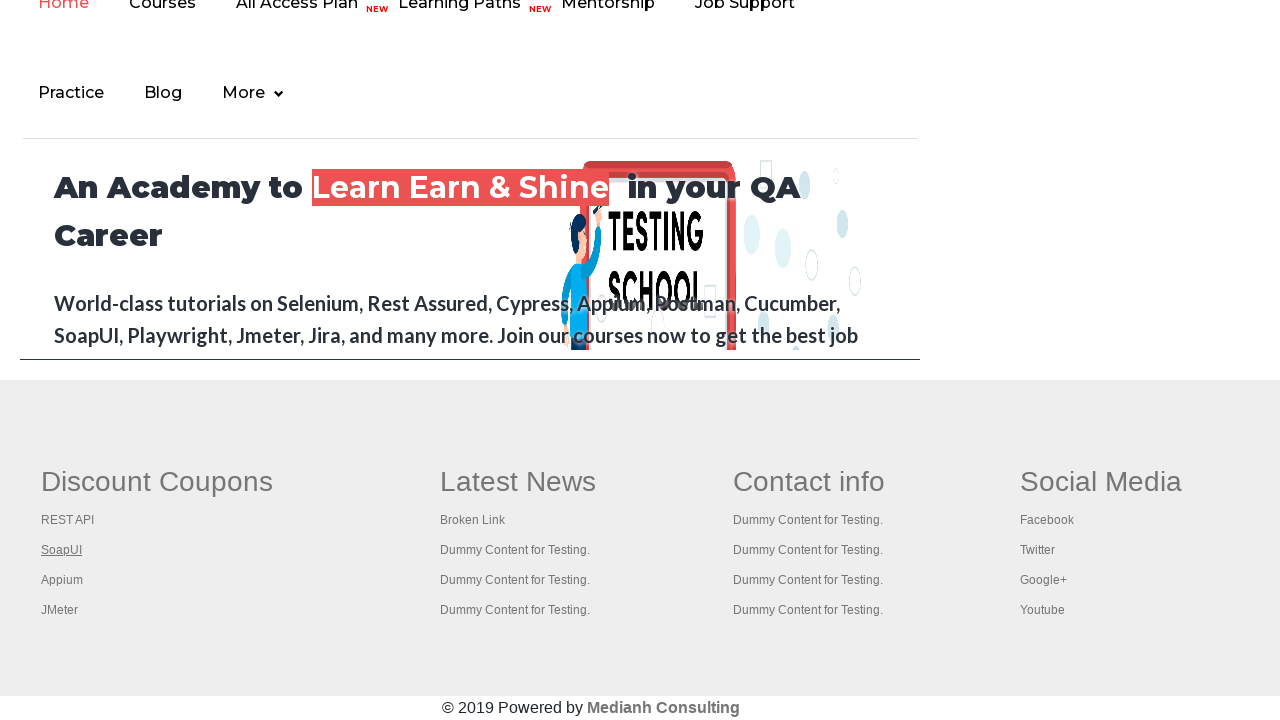

New tab opened, page title: The World’s Most Popular API Testing Tool | SoapUI
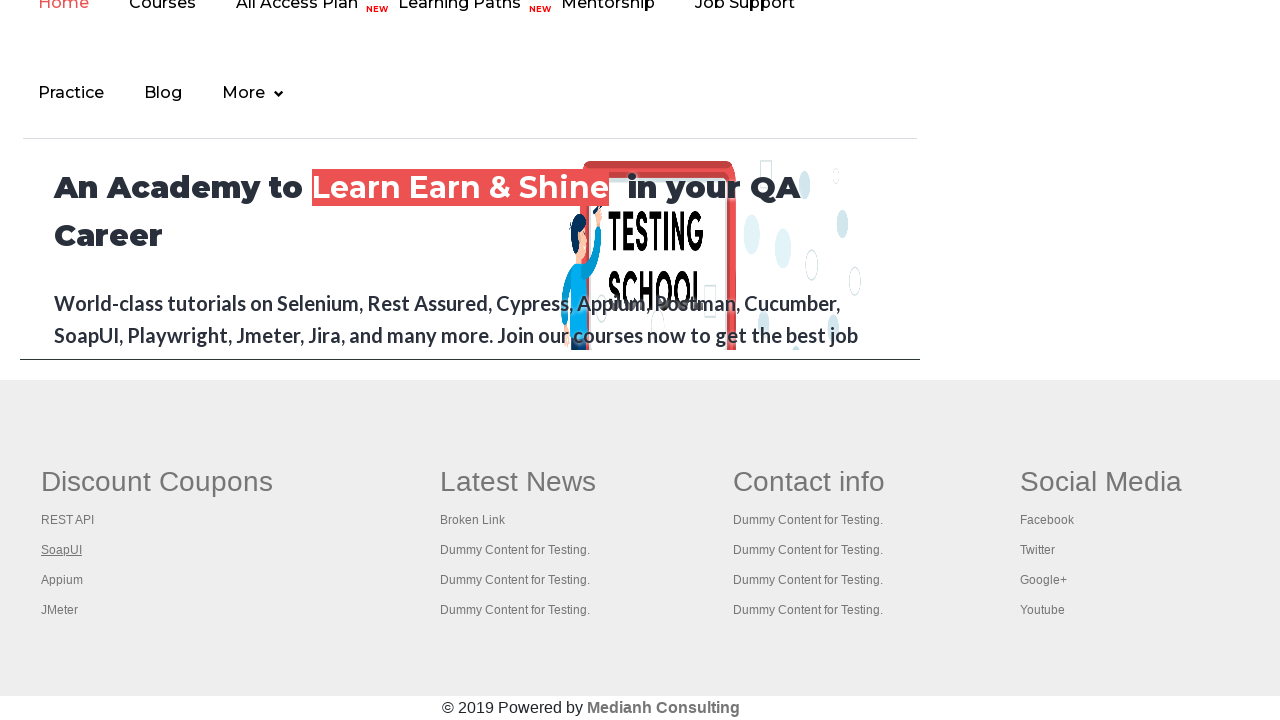

Closed new tab for link 2
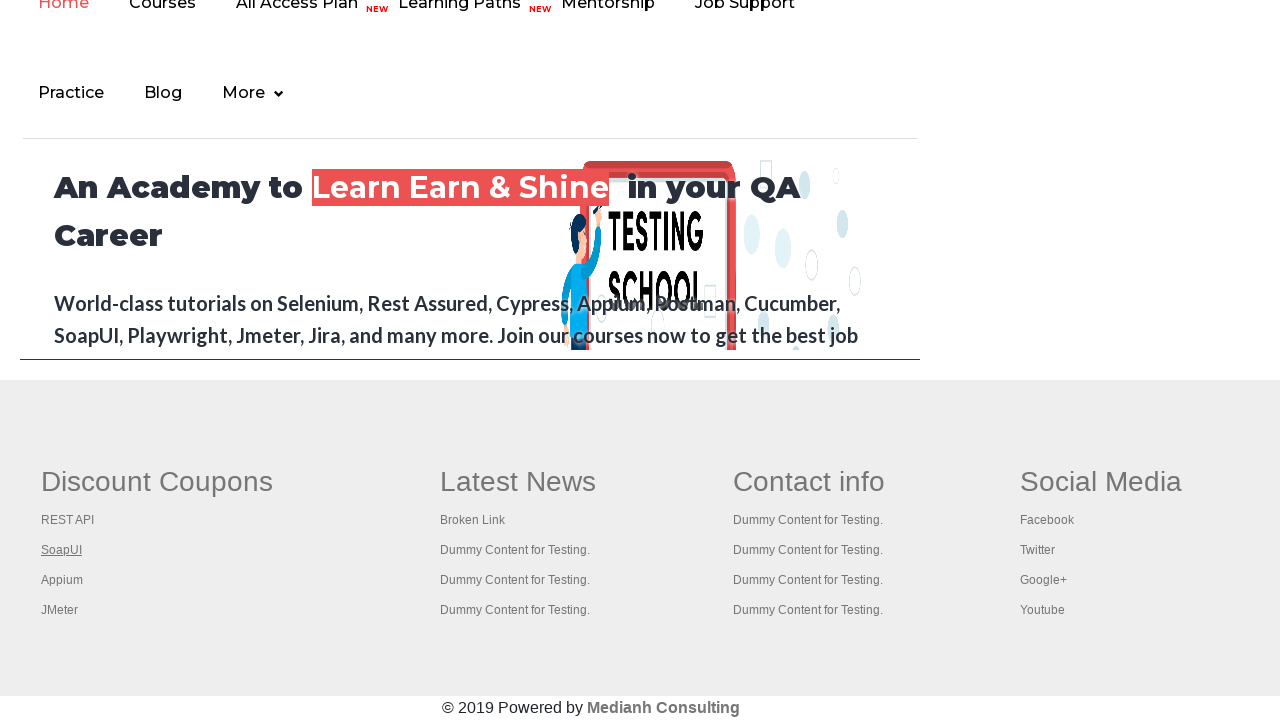

Opened link 3 from first column in new tab using Ctrl+Click
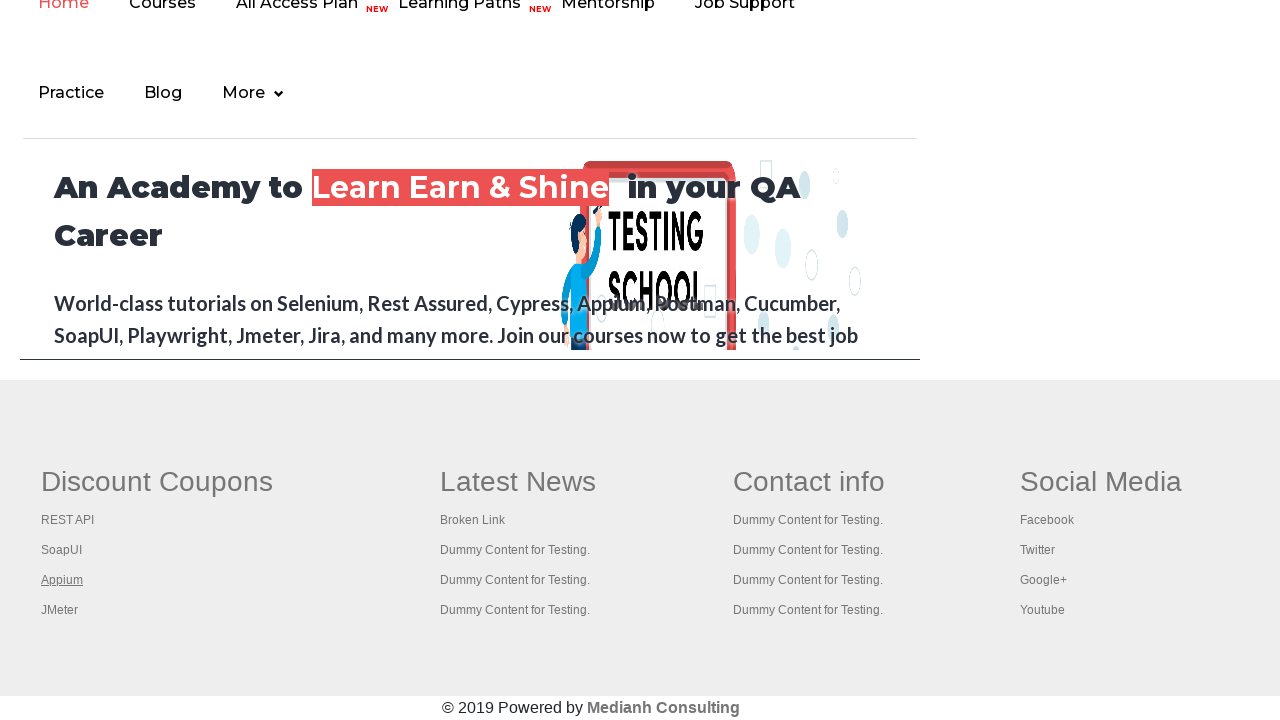

New tab opened, page title: 
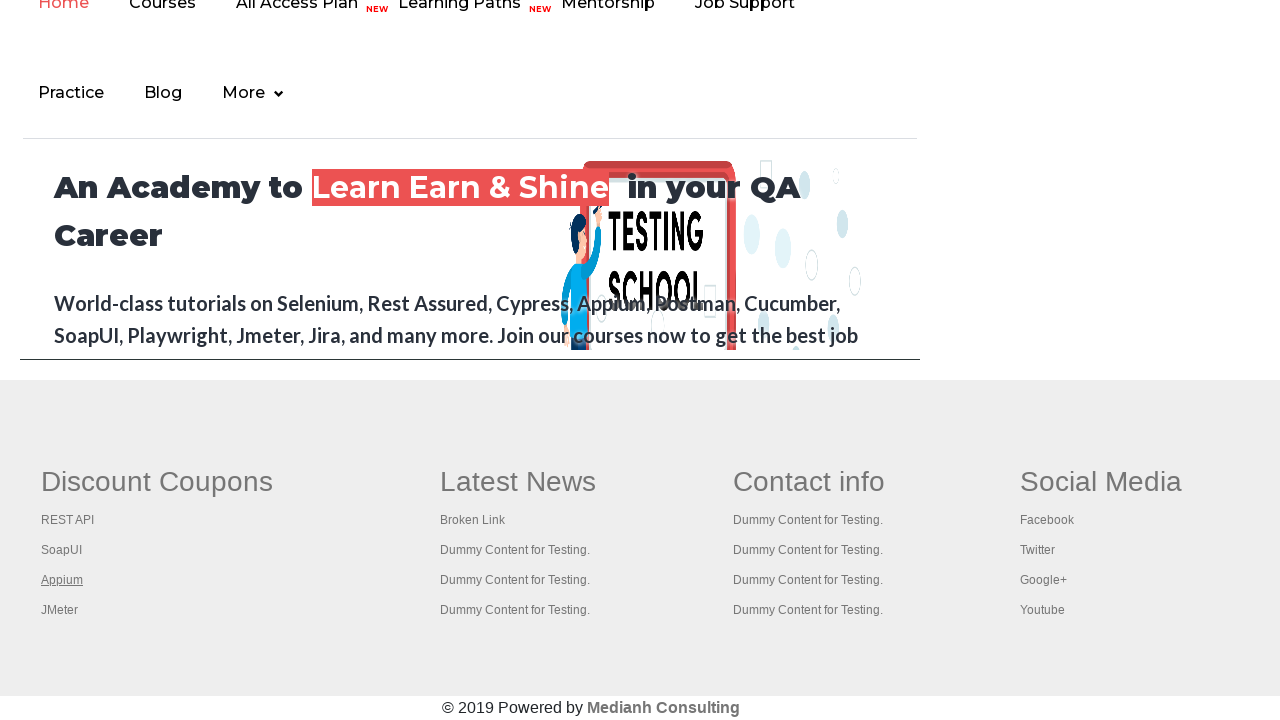

Closed new tab for link 3
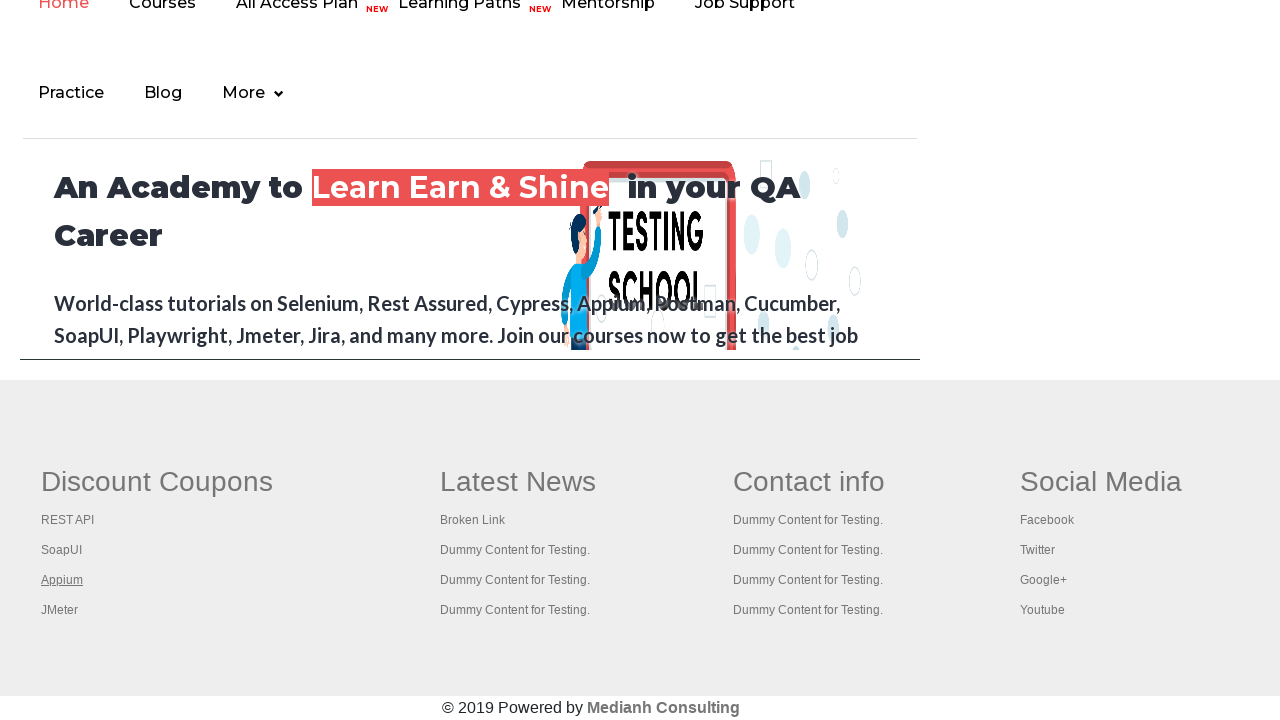

Opened link 4 from first column in new tab using Ctrl+Click
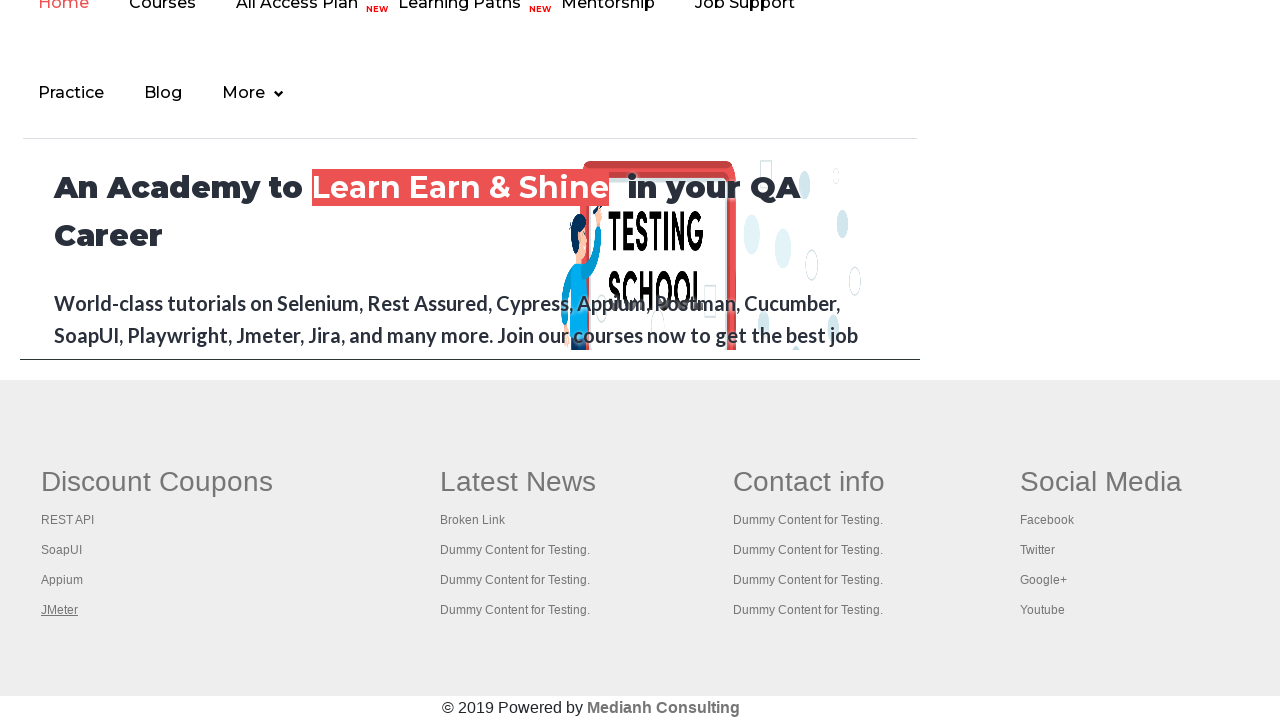

New tab opened, page title: Apache JMeter - Apache JMeter™
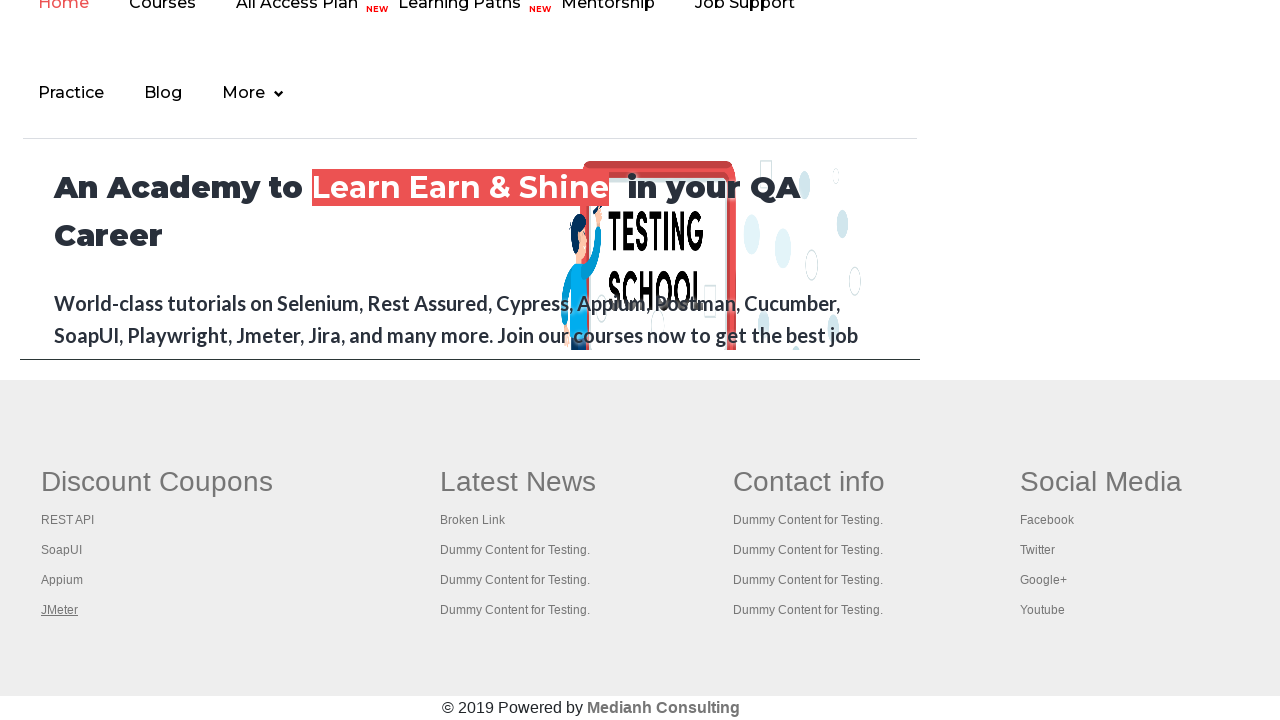

Closed new tab for link 4
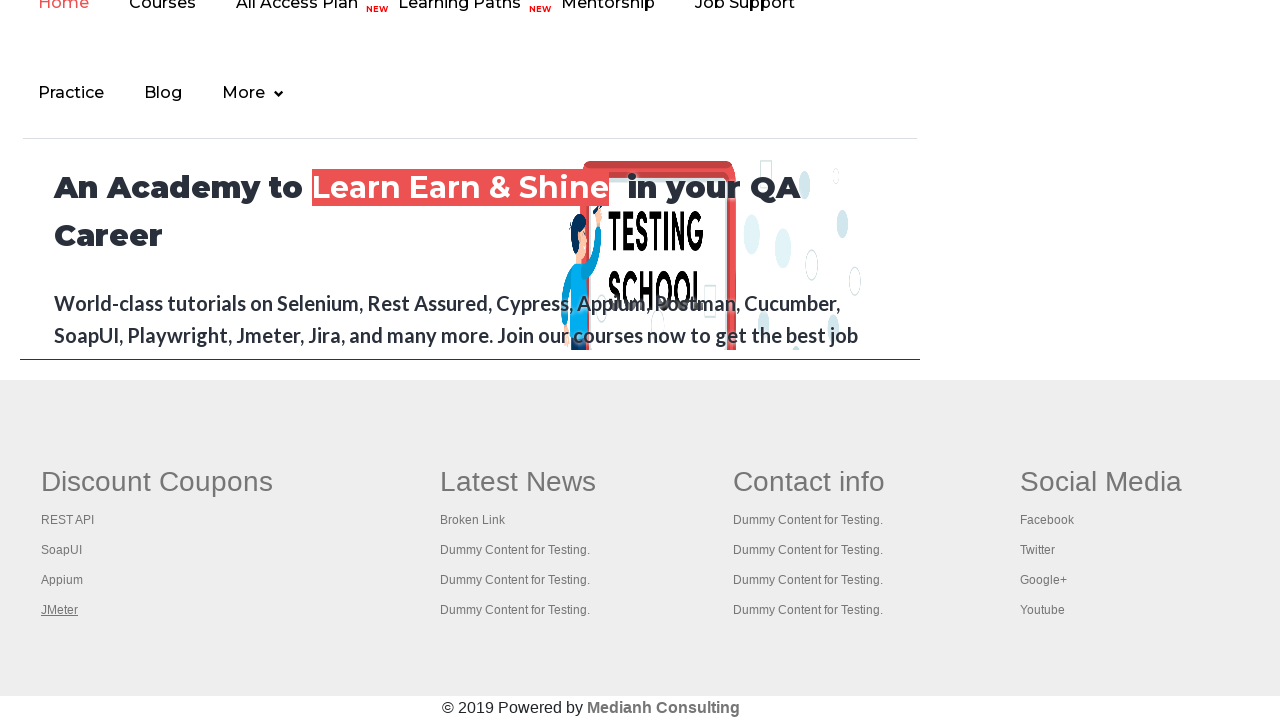

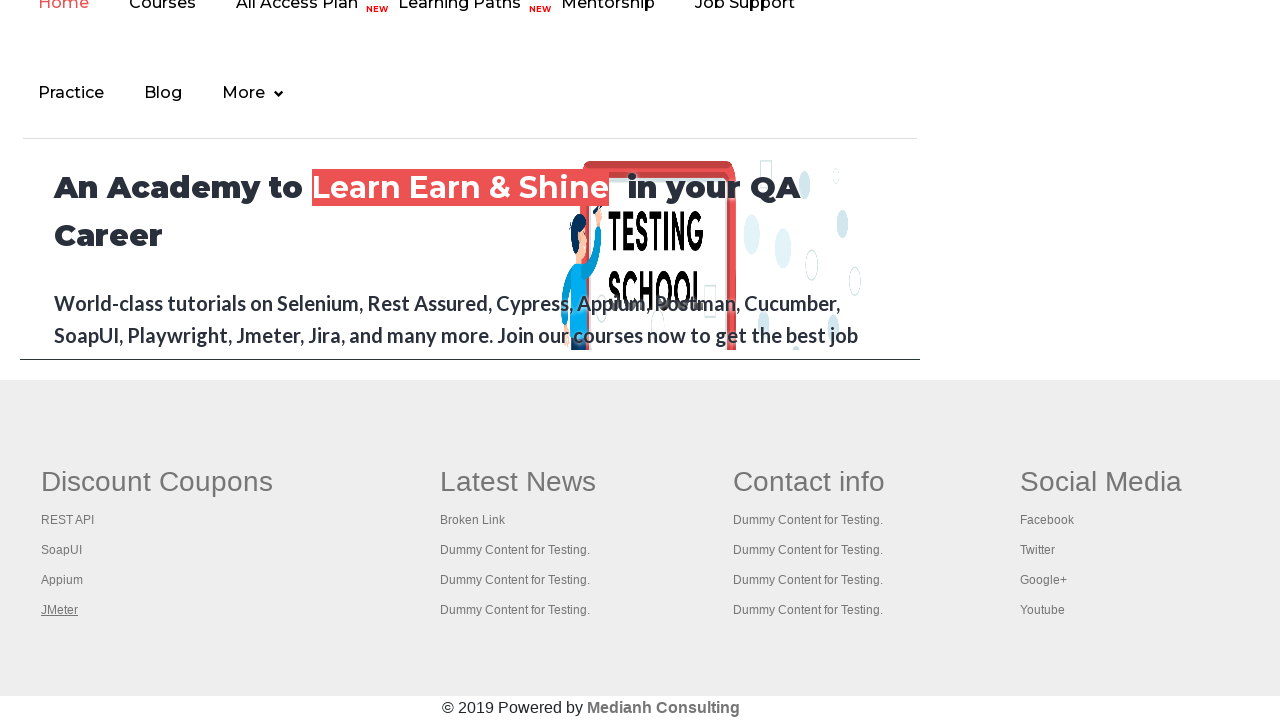